Tests the Home navigation button by clicking it and verifying the URL changes to the home page

Starting URL: https://www.demoblaze.com/index.html

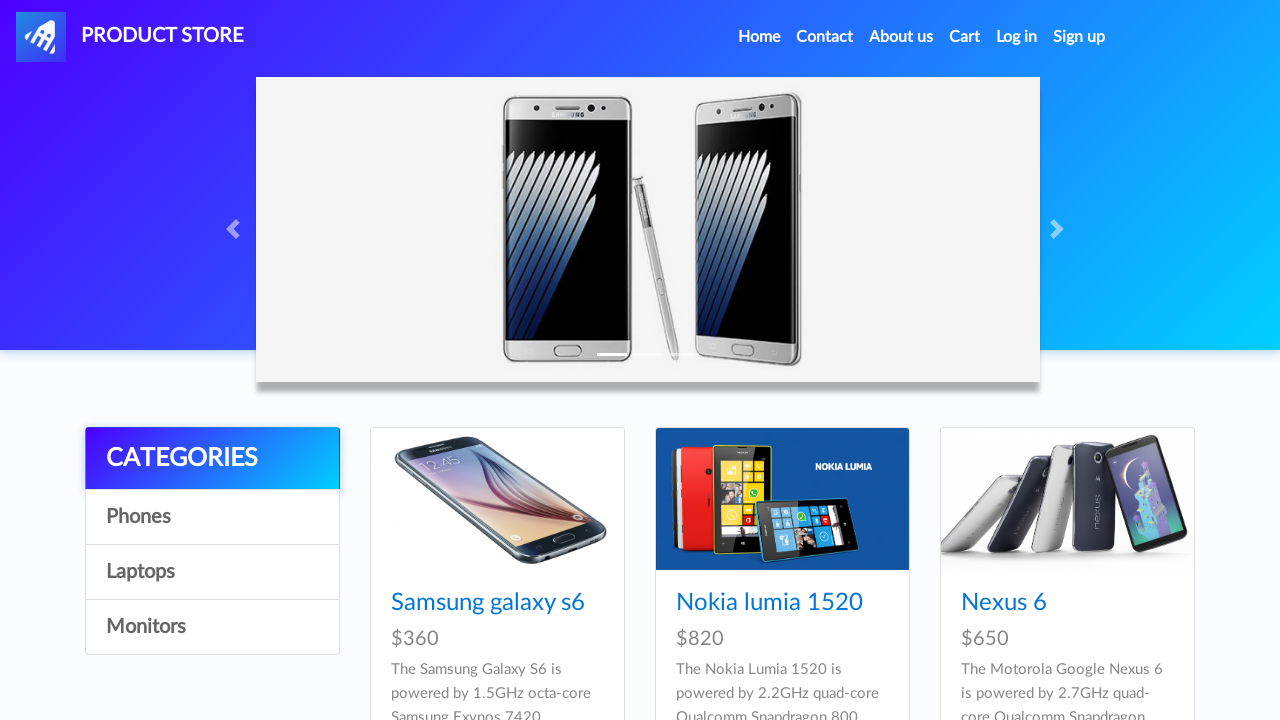

Clicked Home navigation button at (759, 37) on a:text('Home ')
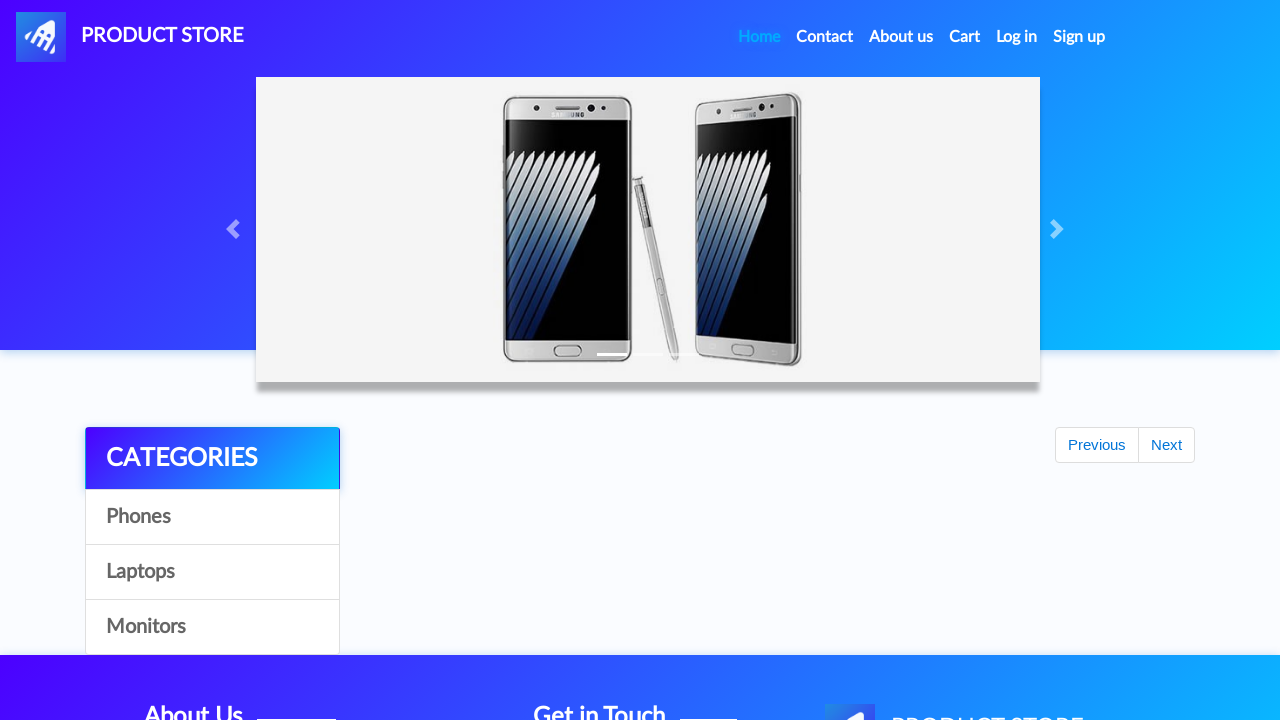

Verified URL changed to home page (https://www.demoblaze.com/index.html)
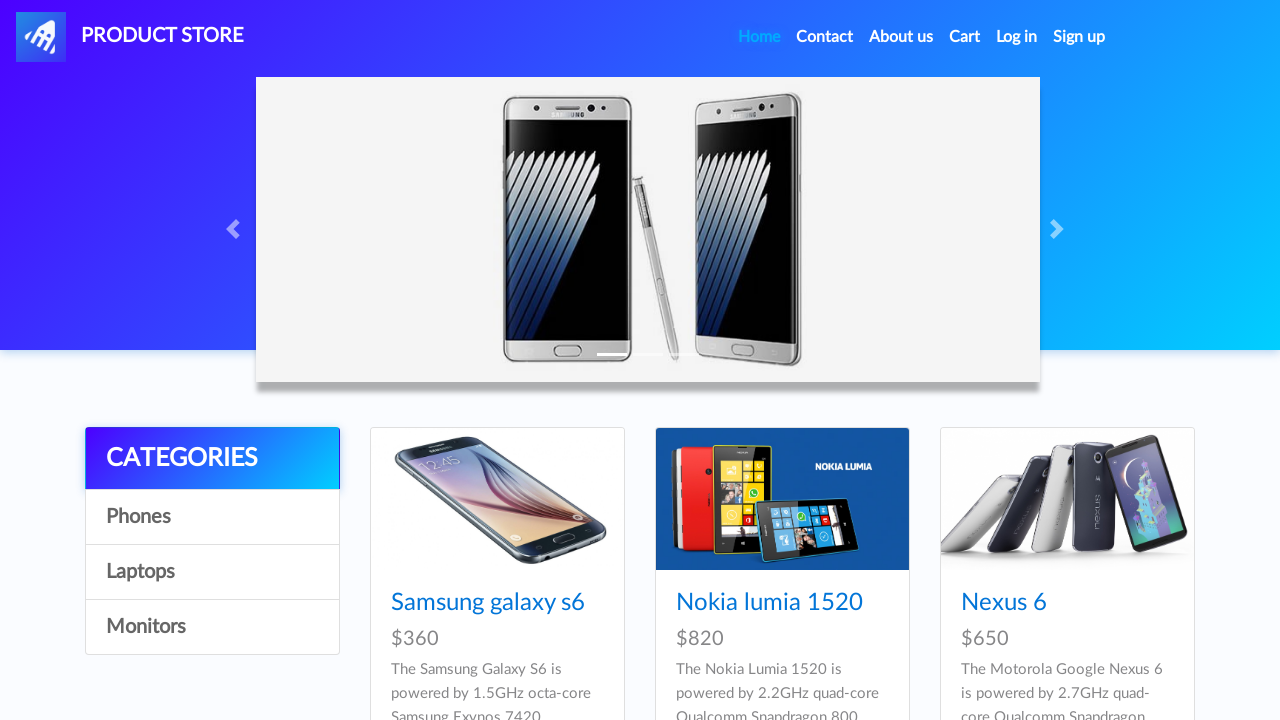

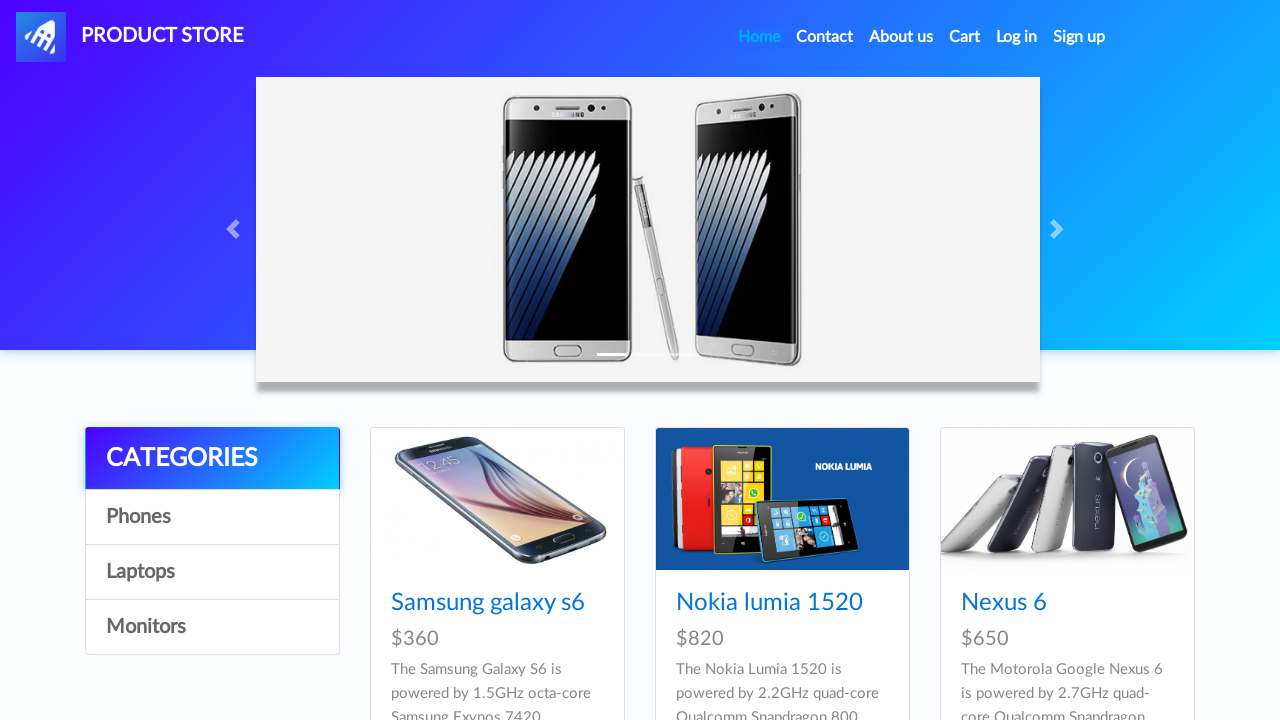